Tests that when adding Samsung galaxy s6 to cart, the correct product name and price appear in the cart.

Starting URL: https://www.demoblaze.com/

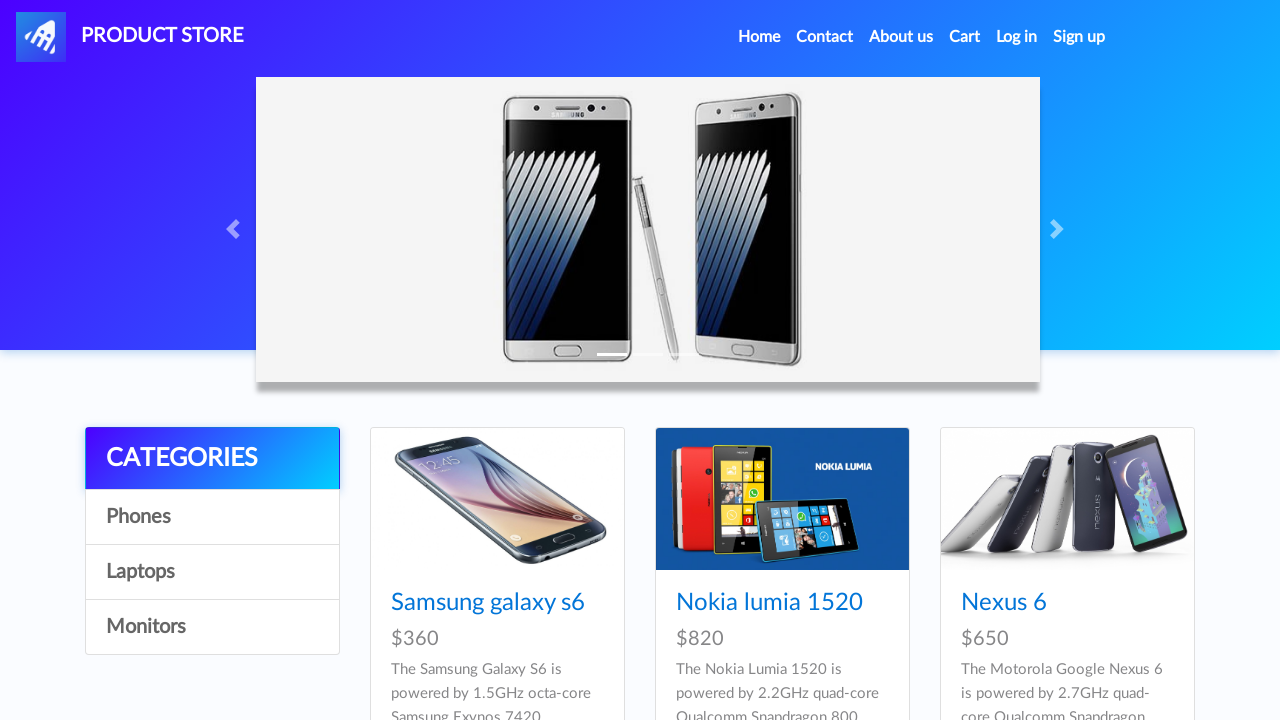

Set up dialog handler for alerts
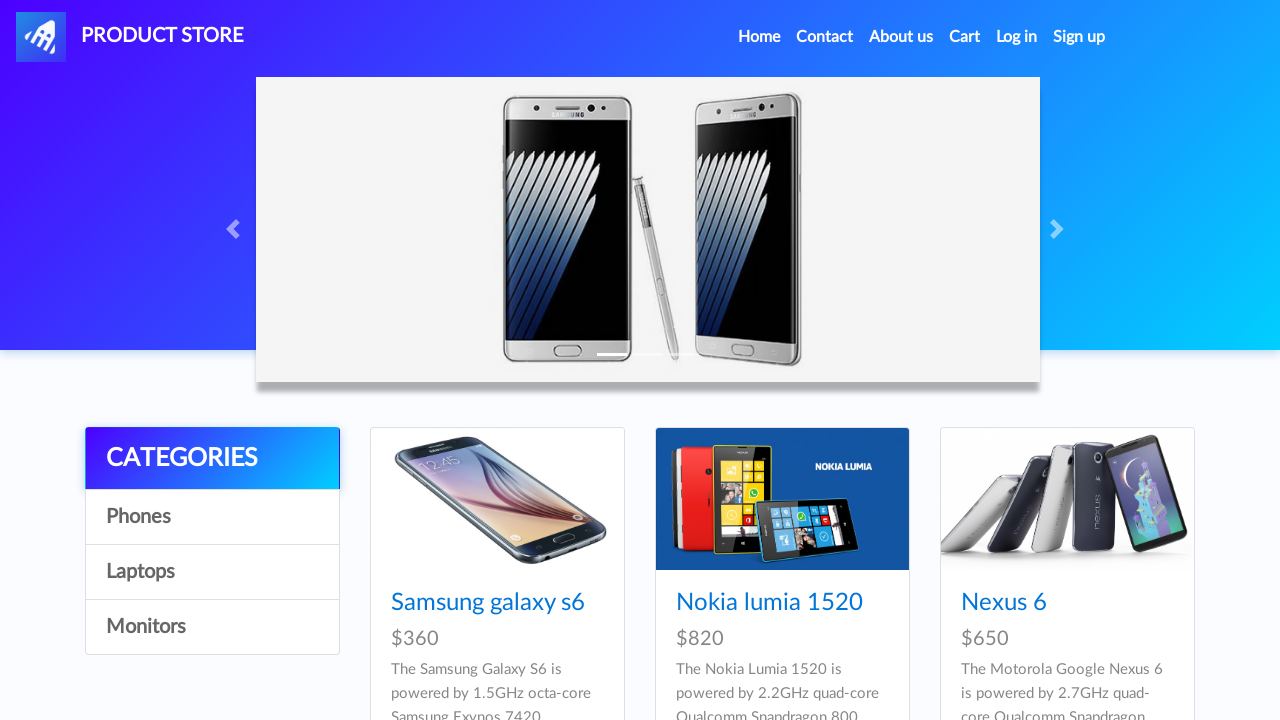

Clicked on Samsung galaxy s6 product at (488, 603) on text=Samsung galaxy s6
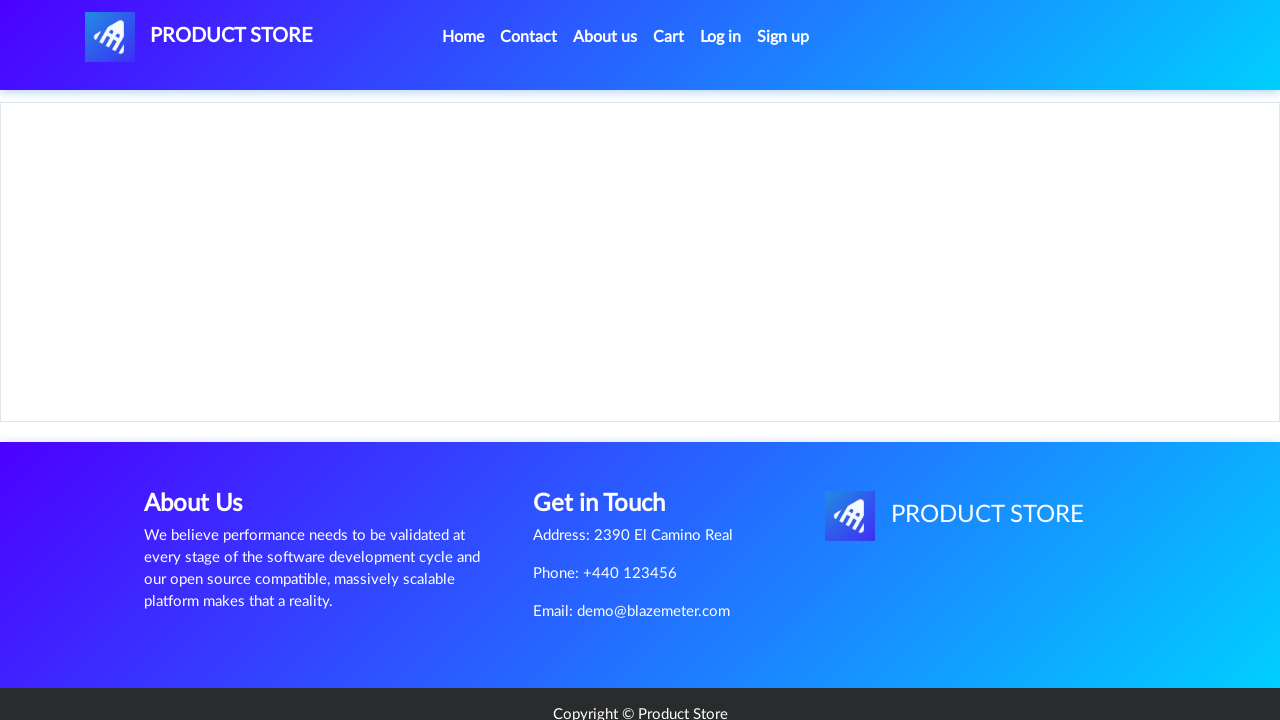

Product page loaded with heading visible
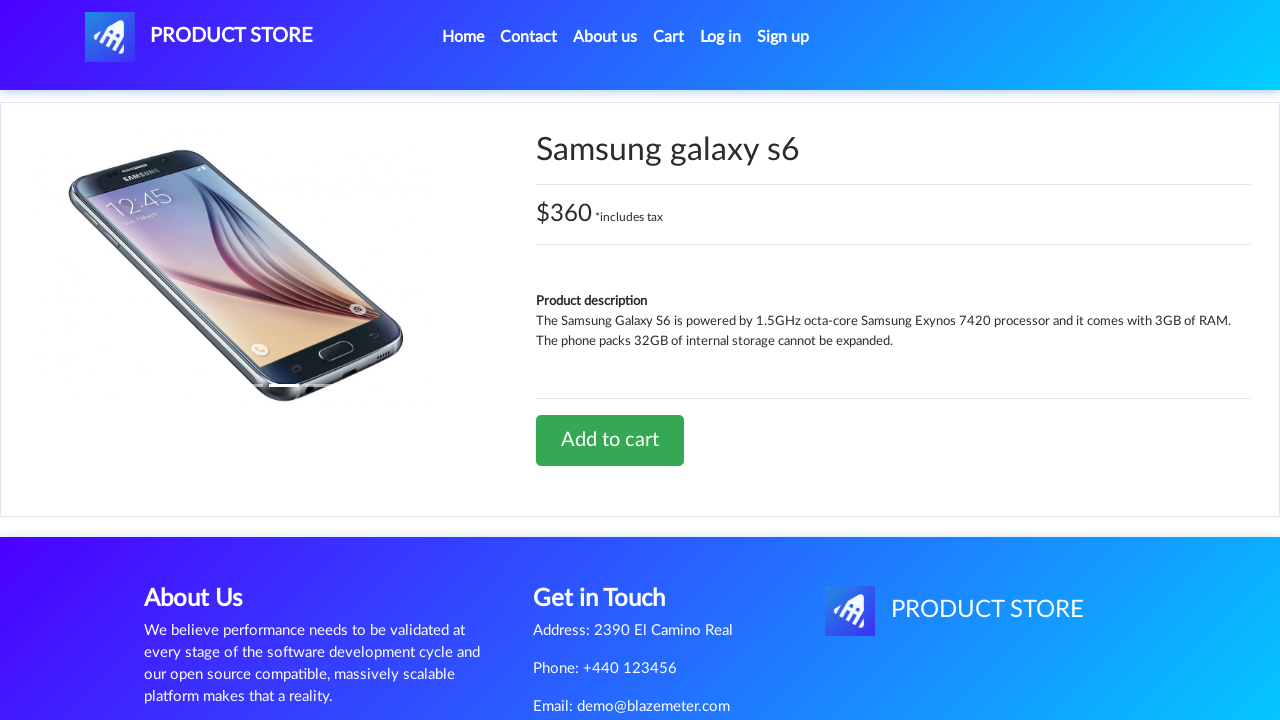

Clicked Add to cart button at (610, 440) on text=Add to cart
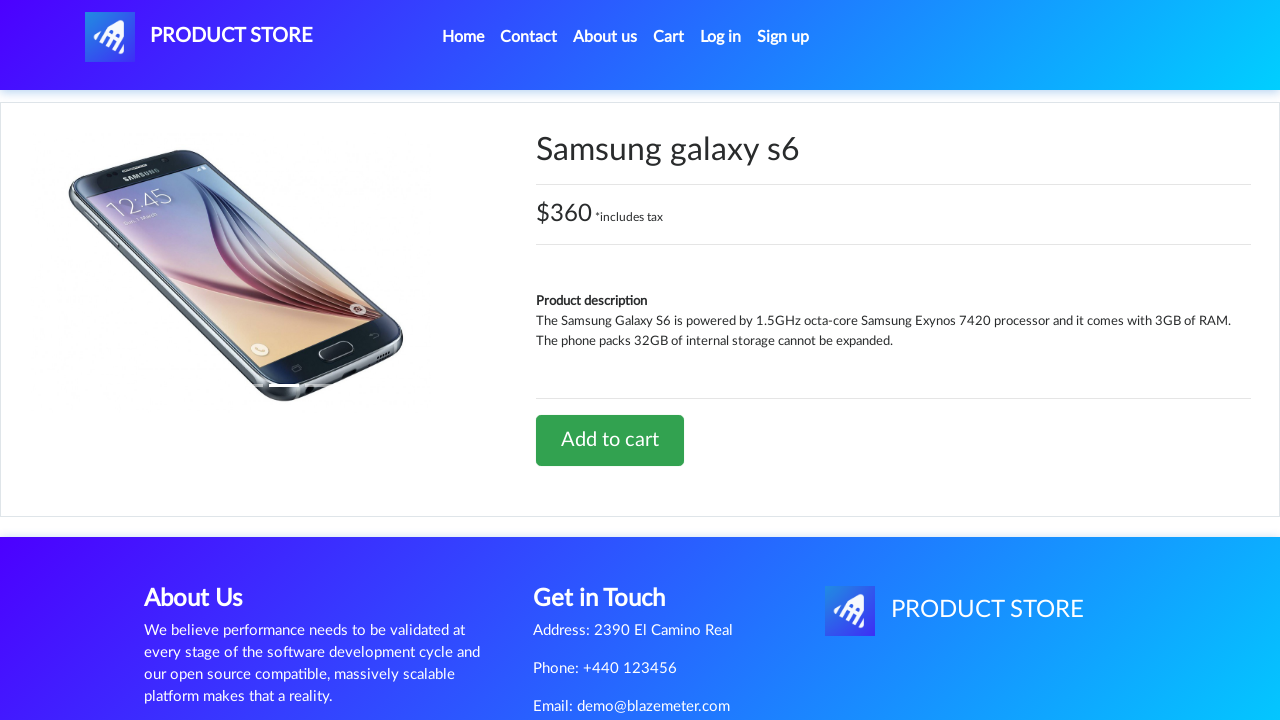

Waited 2 seconds for cart to be updated
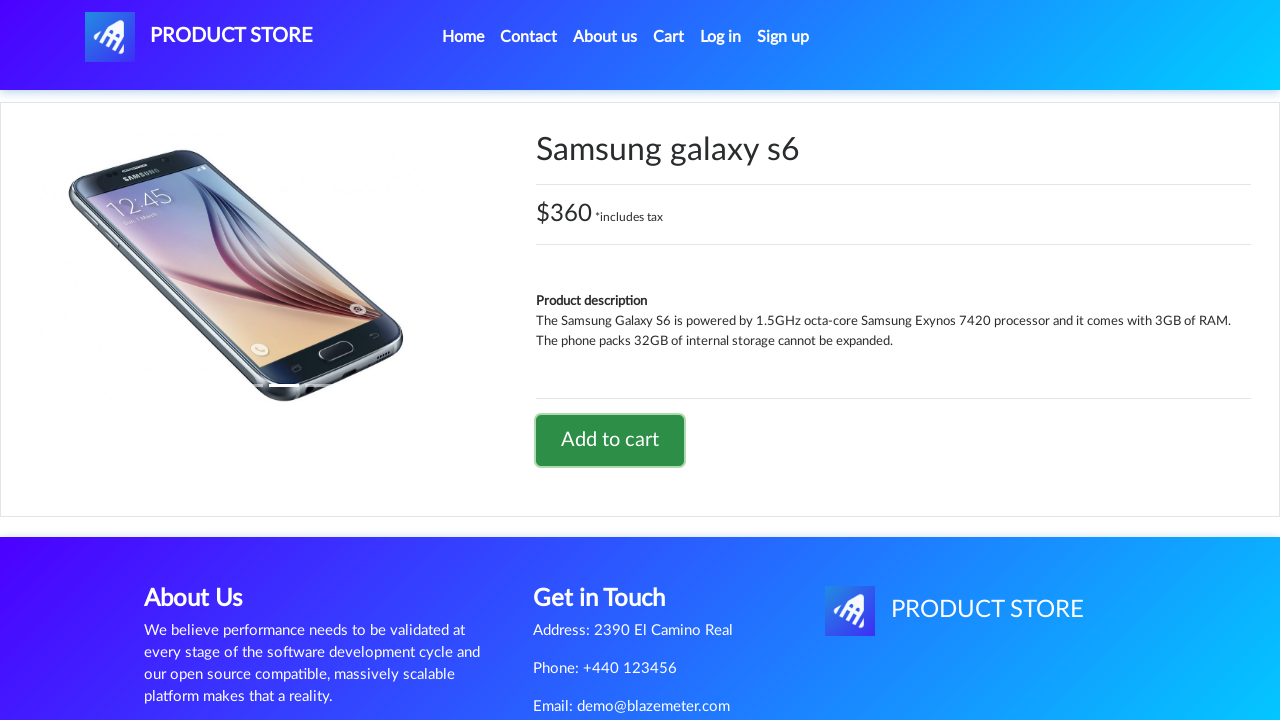

Clicked Cart navigation link at (669, 37) on text=Cart
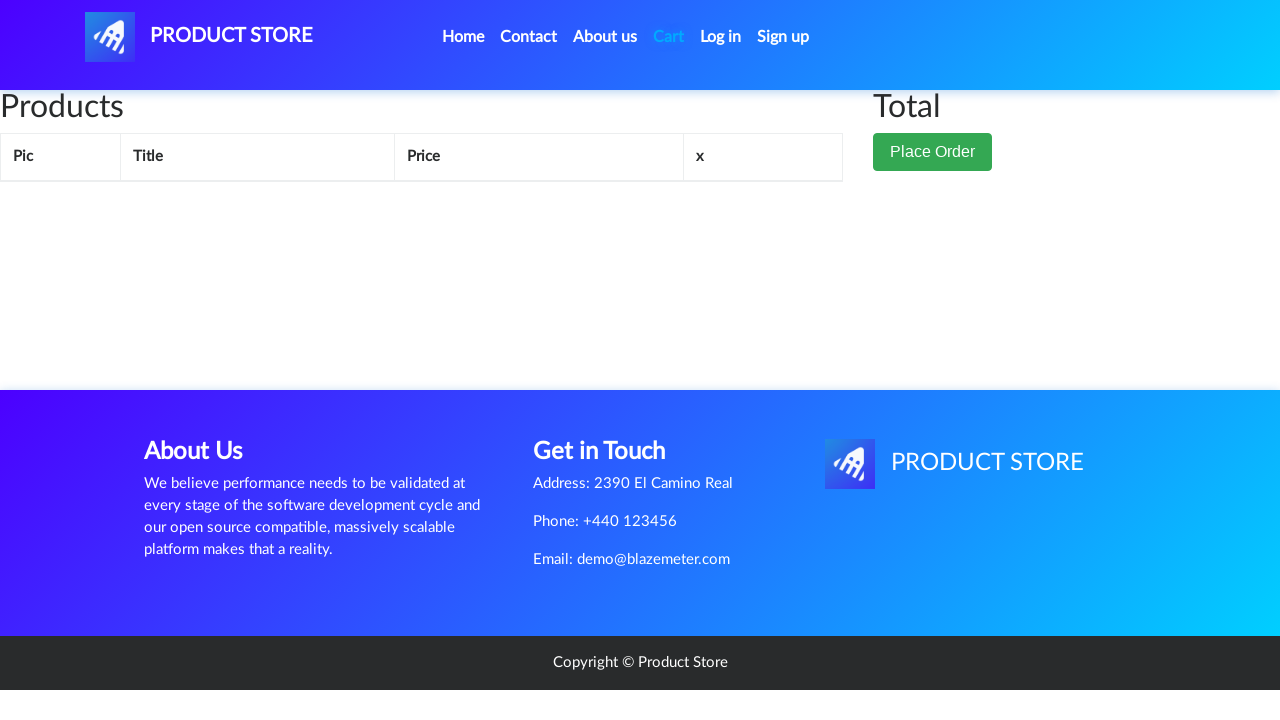

Product name cell in cart table is visible
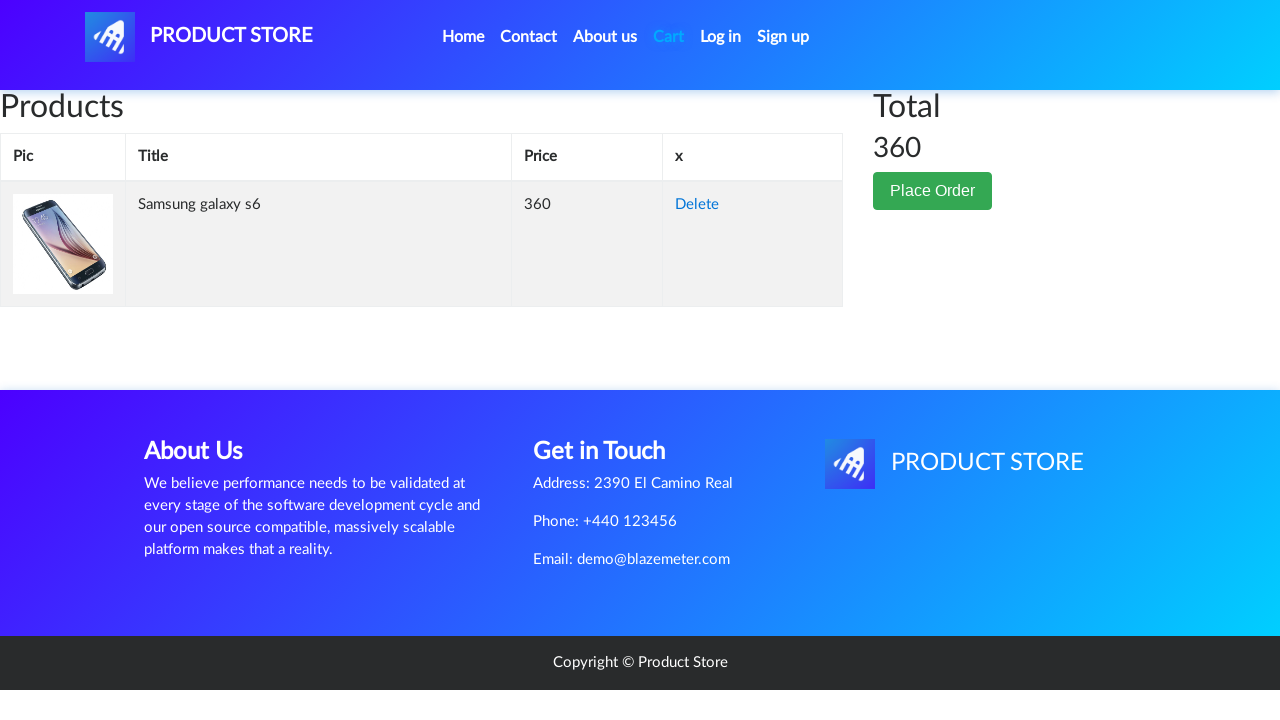

Product price cell in cart table is visible
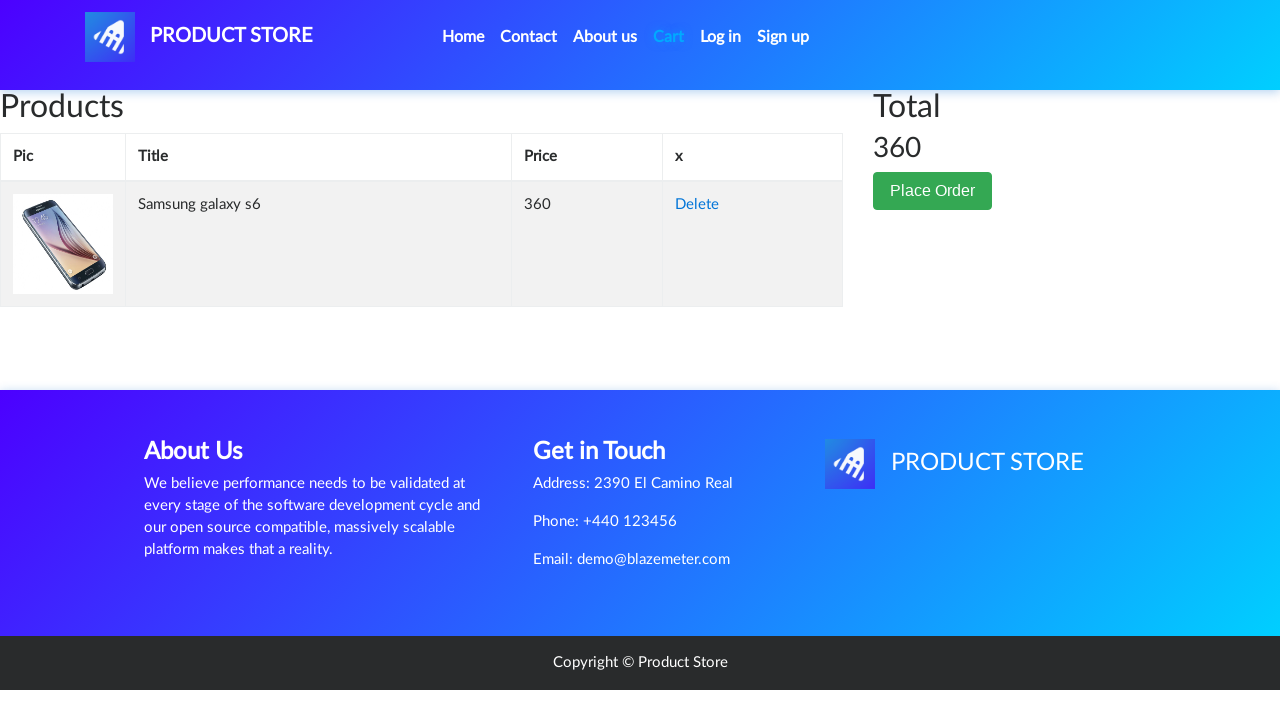

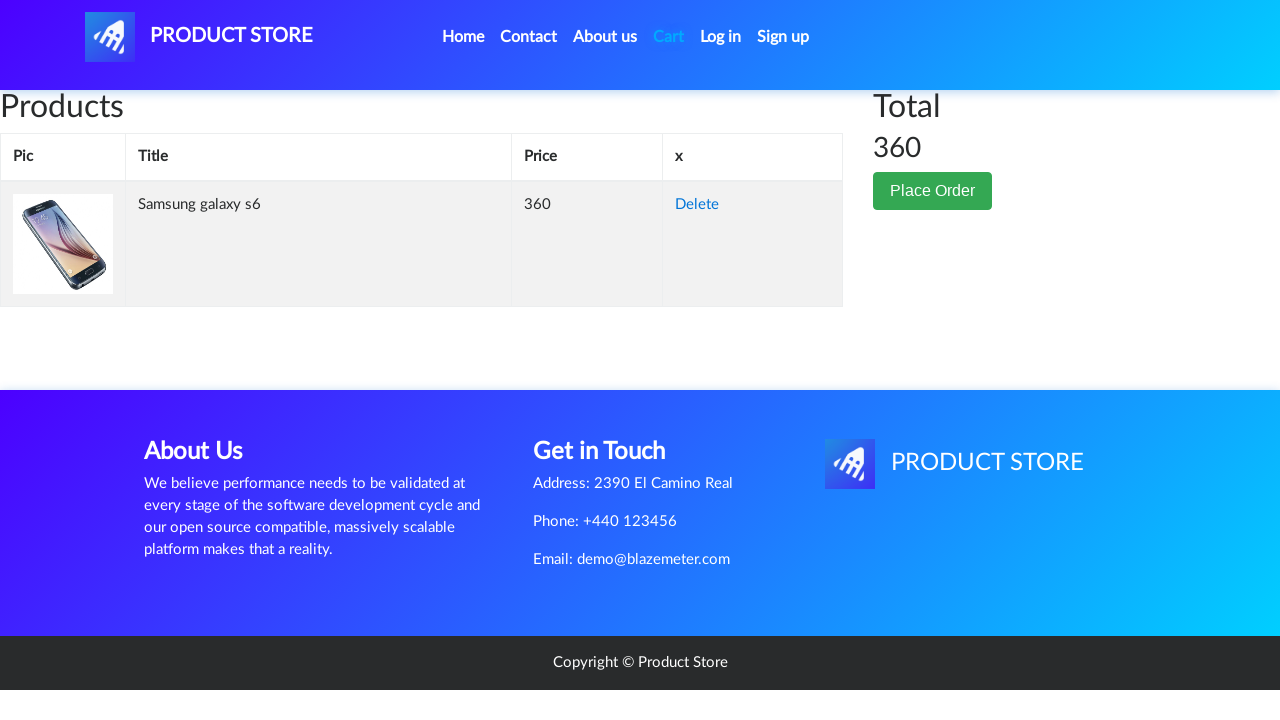